Tests registration form validation by entering an invalid email format and verifying the appropriate error messages

Starting URL: https://alada.vn/tai-khoan/dang-ky.html

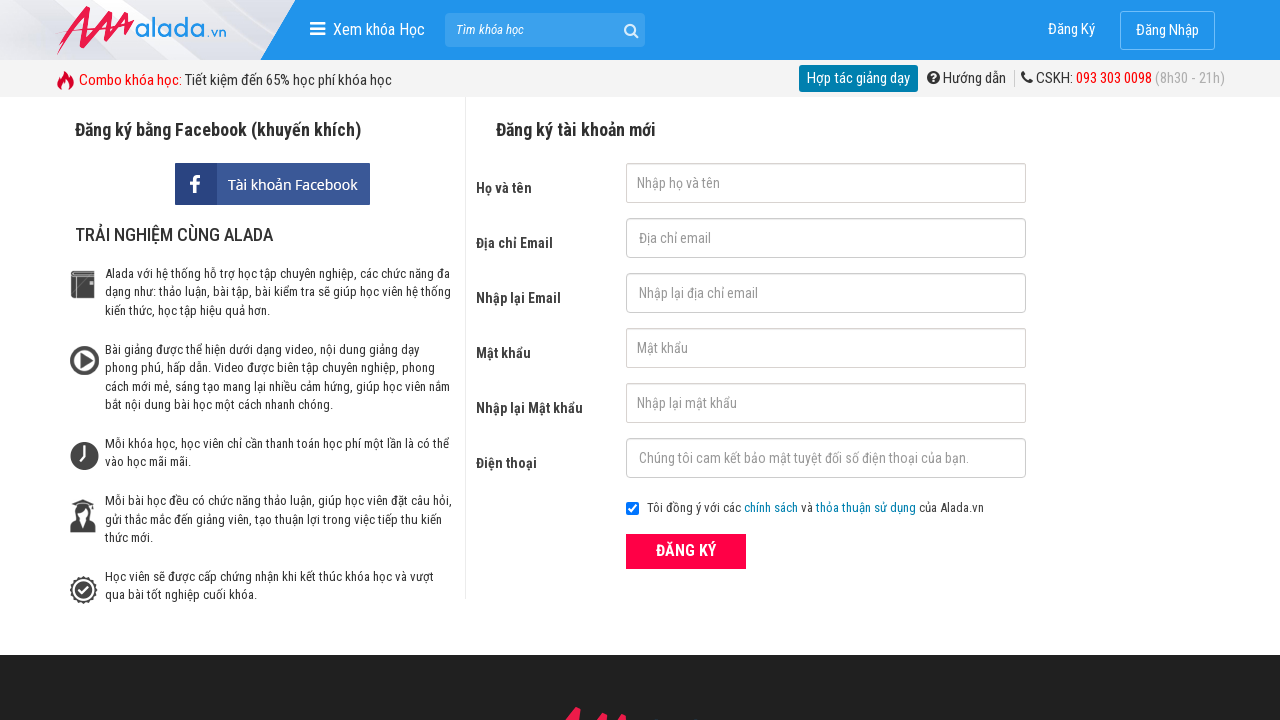

Registration page loaded and title element visible
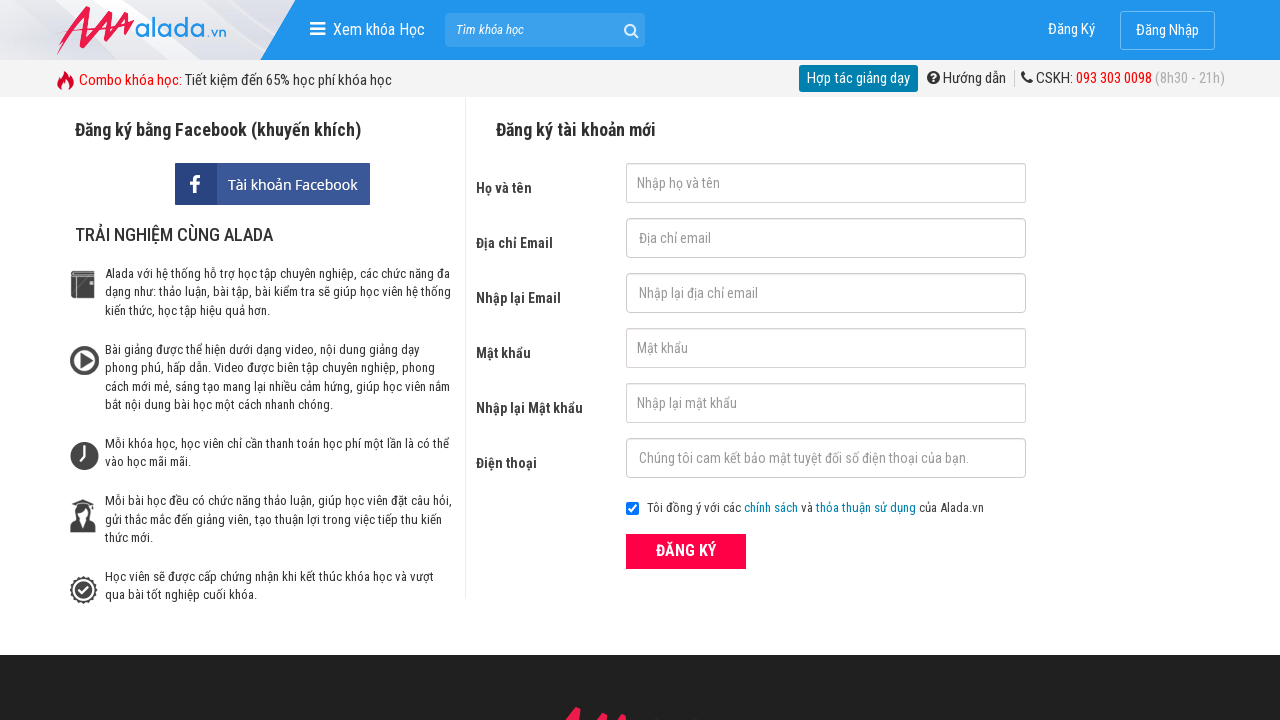

Filled first name field with 'Tran Van Minh' on #txtFirstname
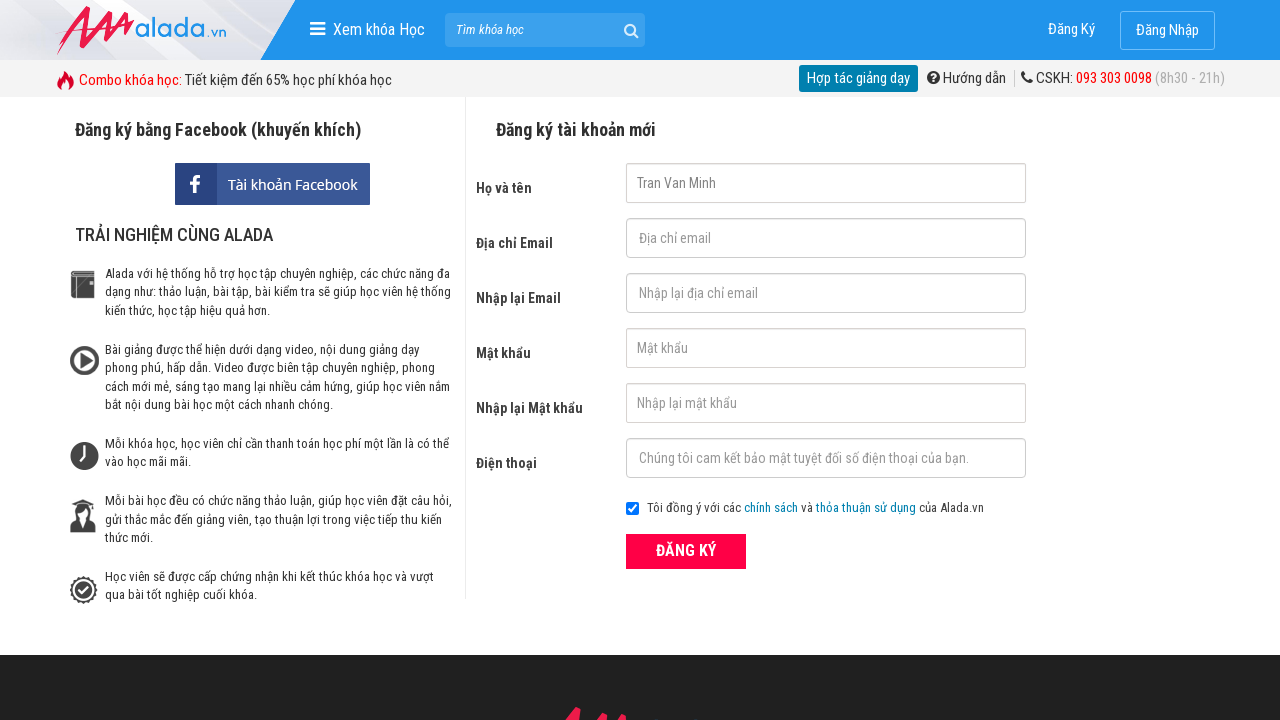

Filled email field with invalid format 'minhtest.com' on #txtEmail
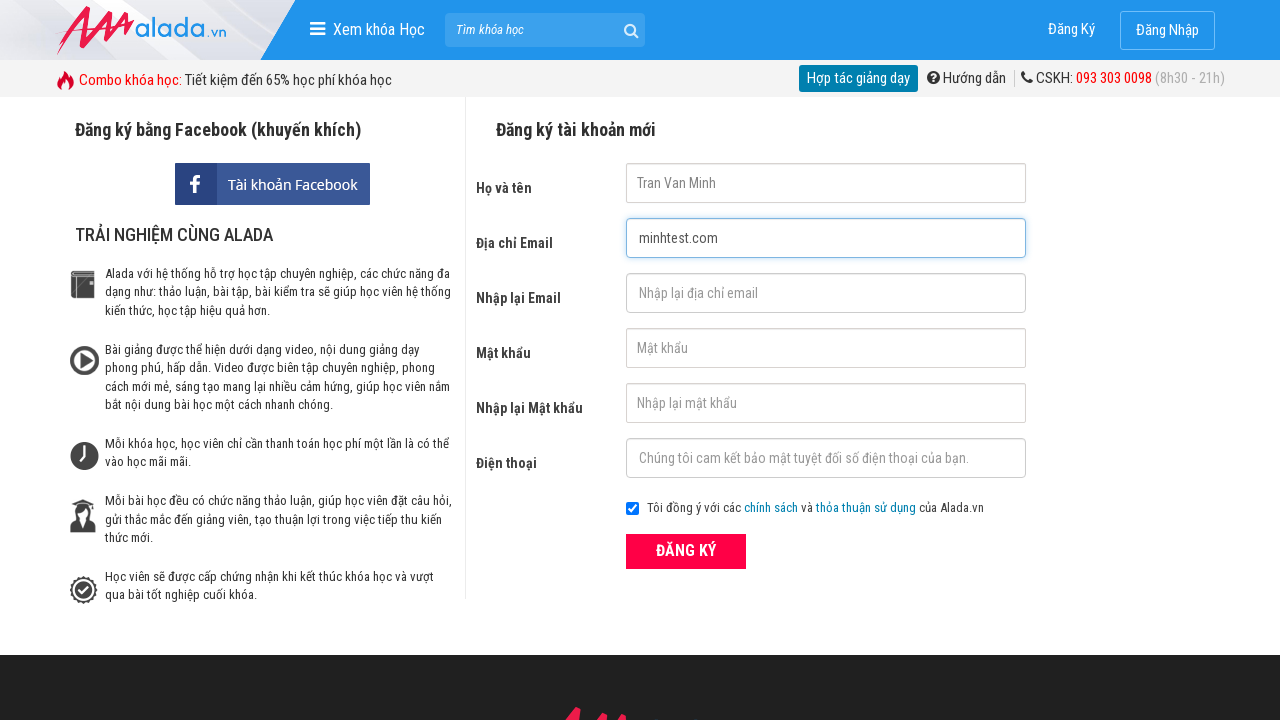

Filled confirm email field with invalid format 'minhtest.com' on #txtCEmail
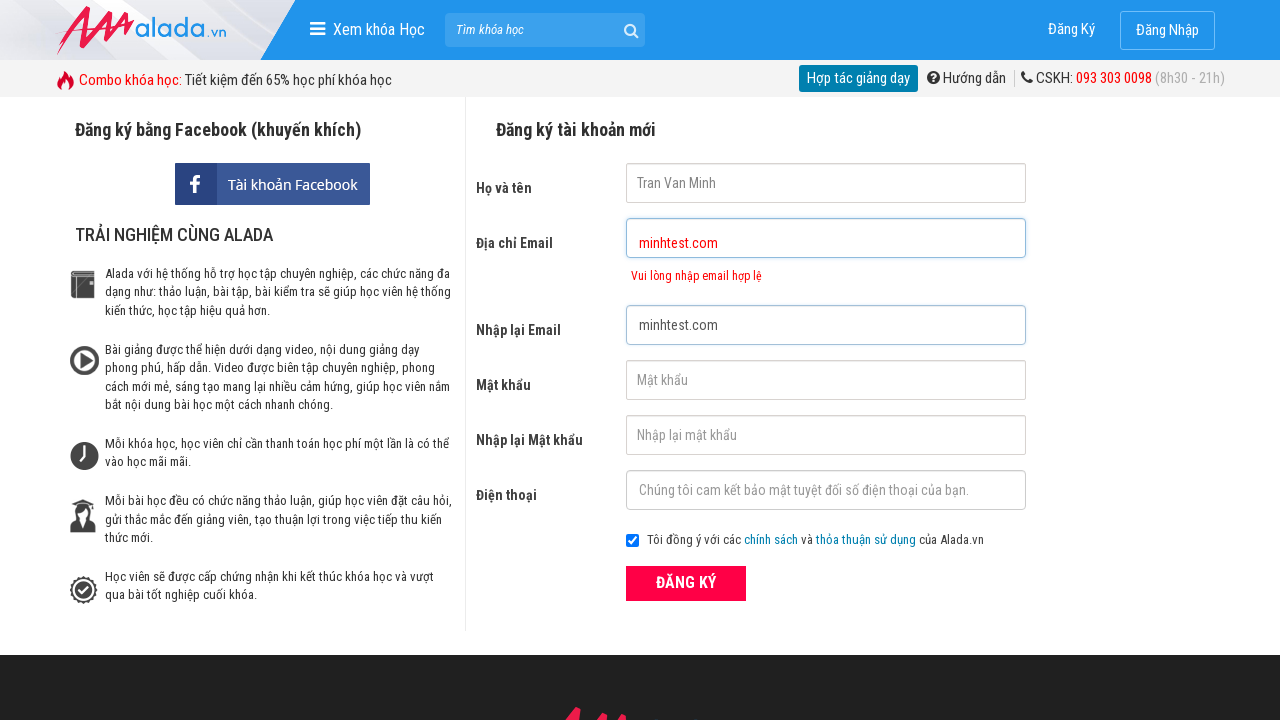

Filled password field with 'password123' on #txtPassword
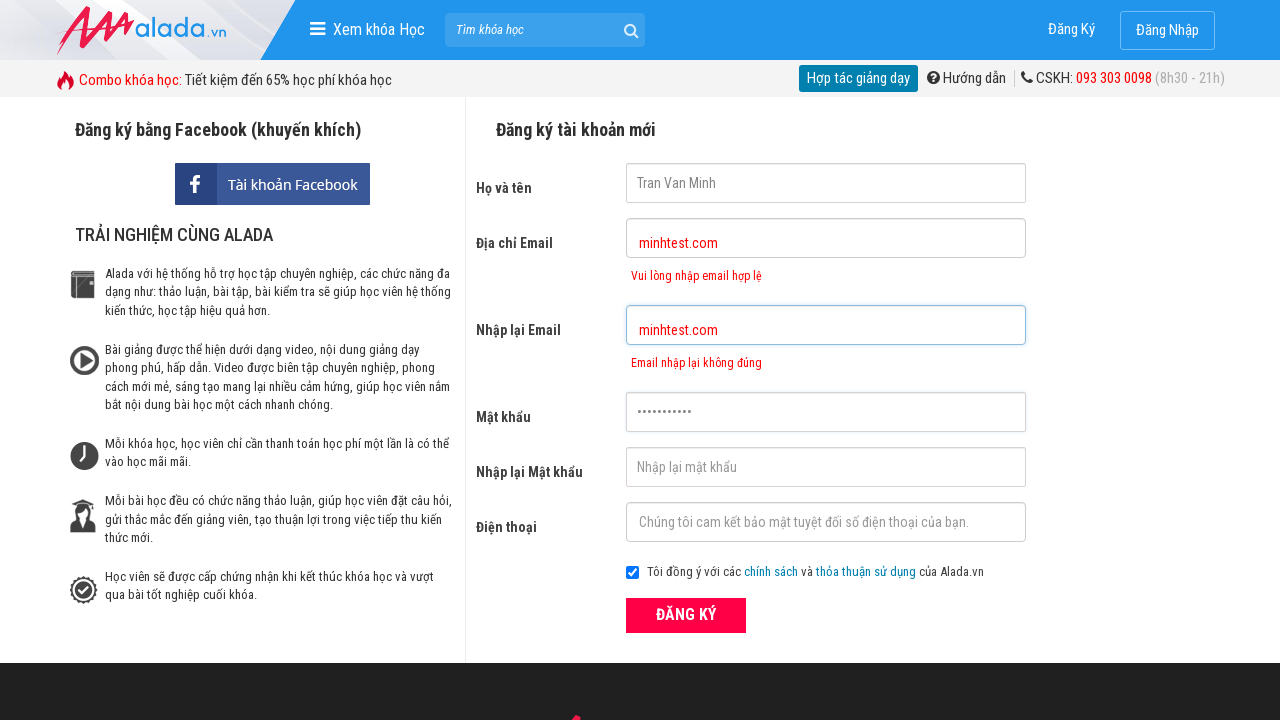

Filled confirm password field with 'password123' on #txtCPassword
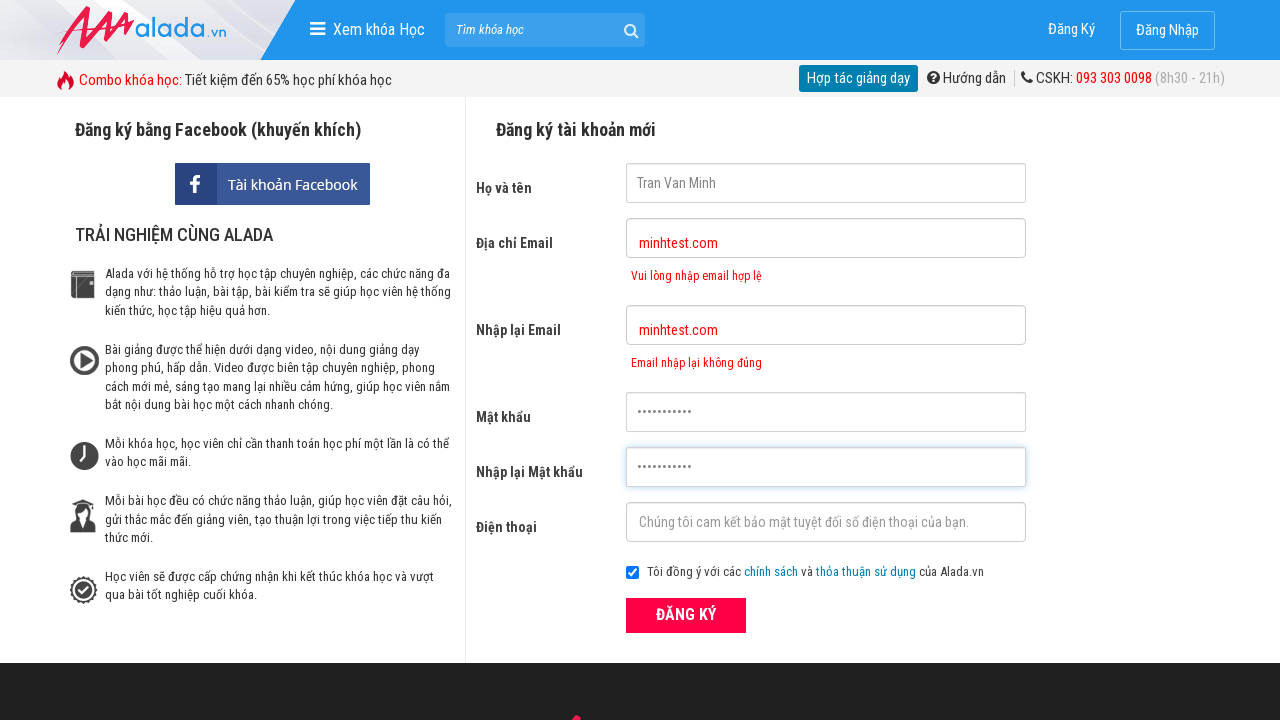

Filled phone field with '0987654321' on #txtPhone
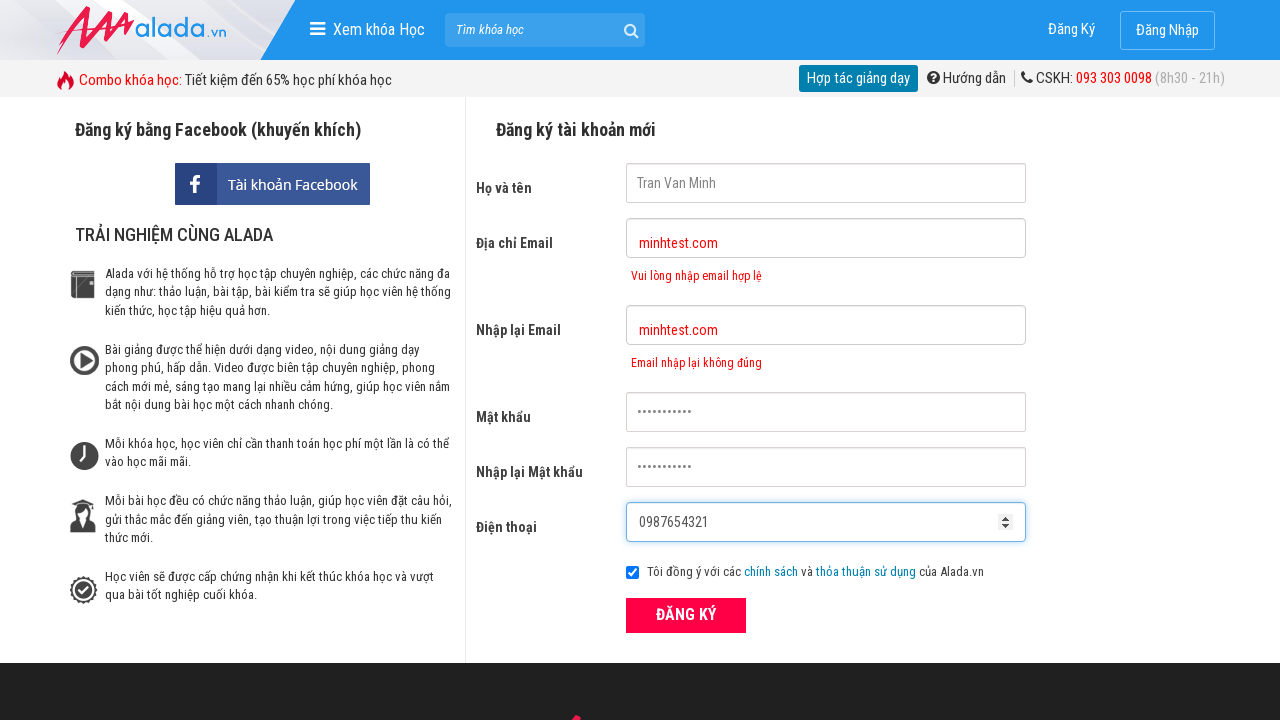

Clicked ĐĂNG KÝ (register) button at (686, 615) on xpath=//form[@id='frmLogin']//button[text()='ĐĂNG KÝ']
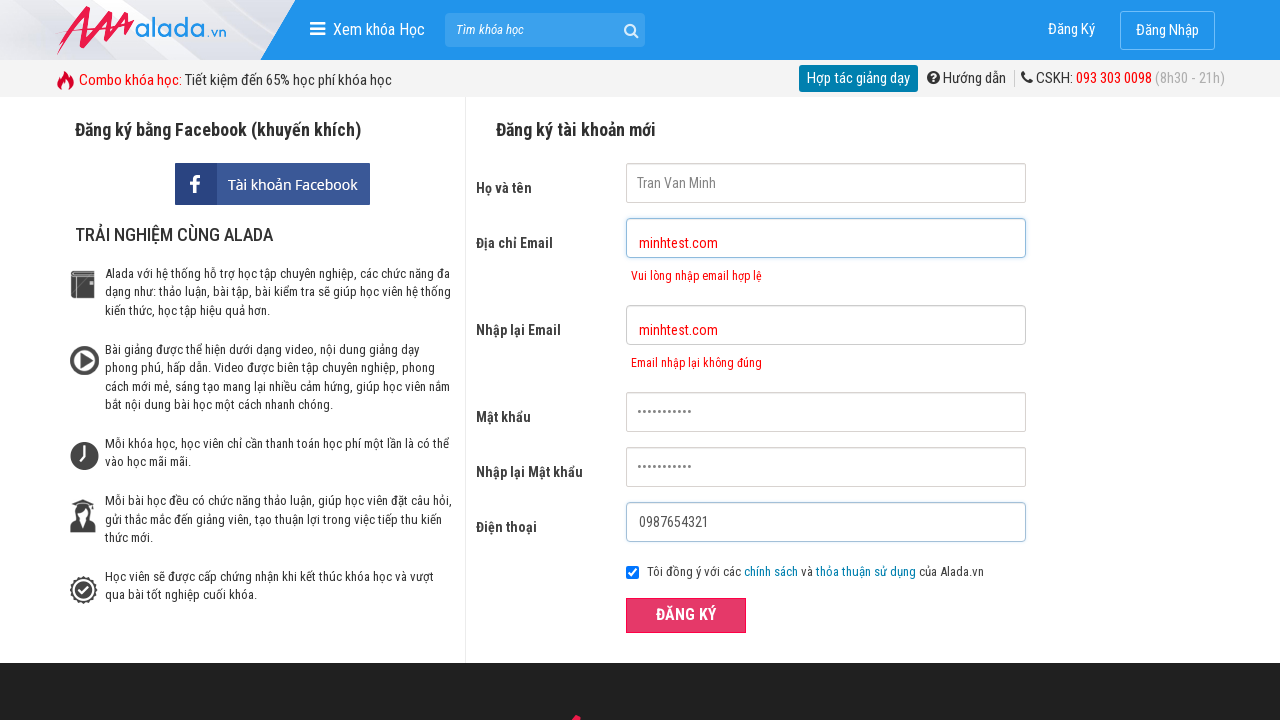

Email validation error message displayed for invalid email format
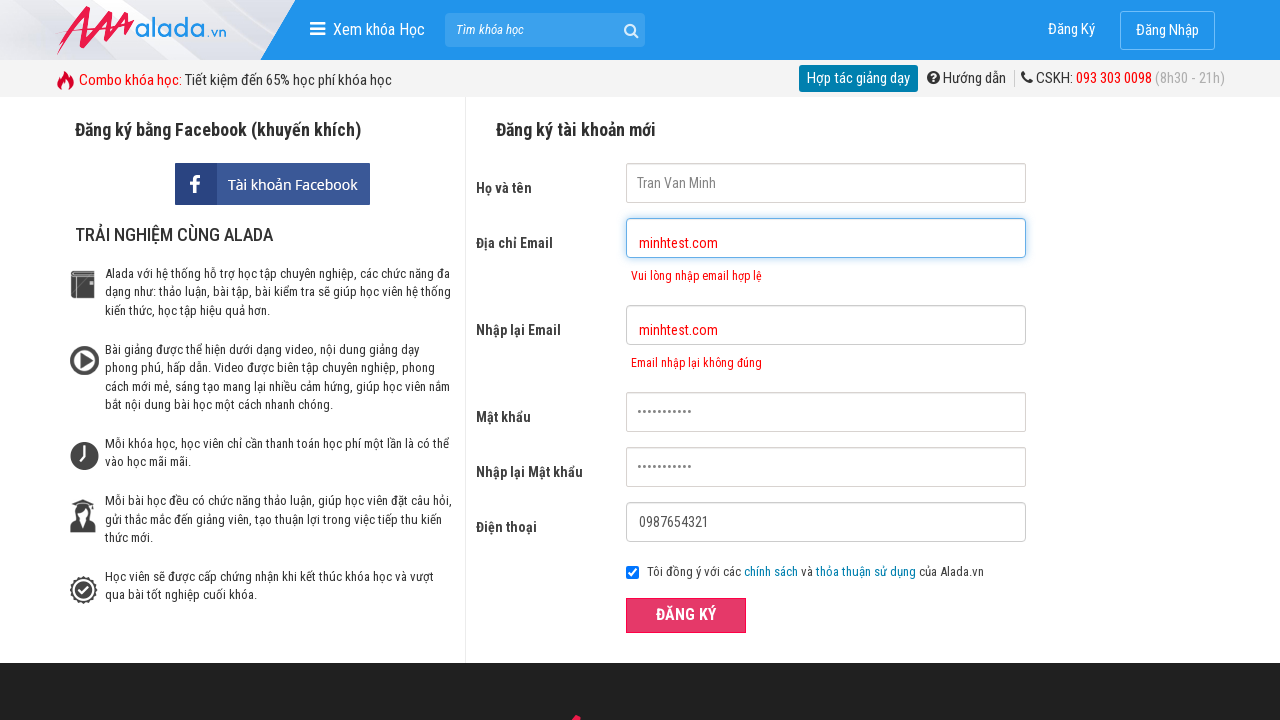

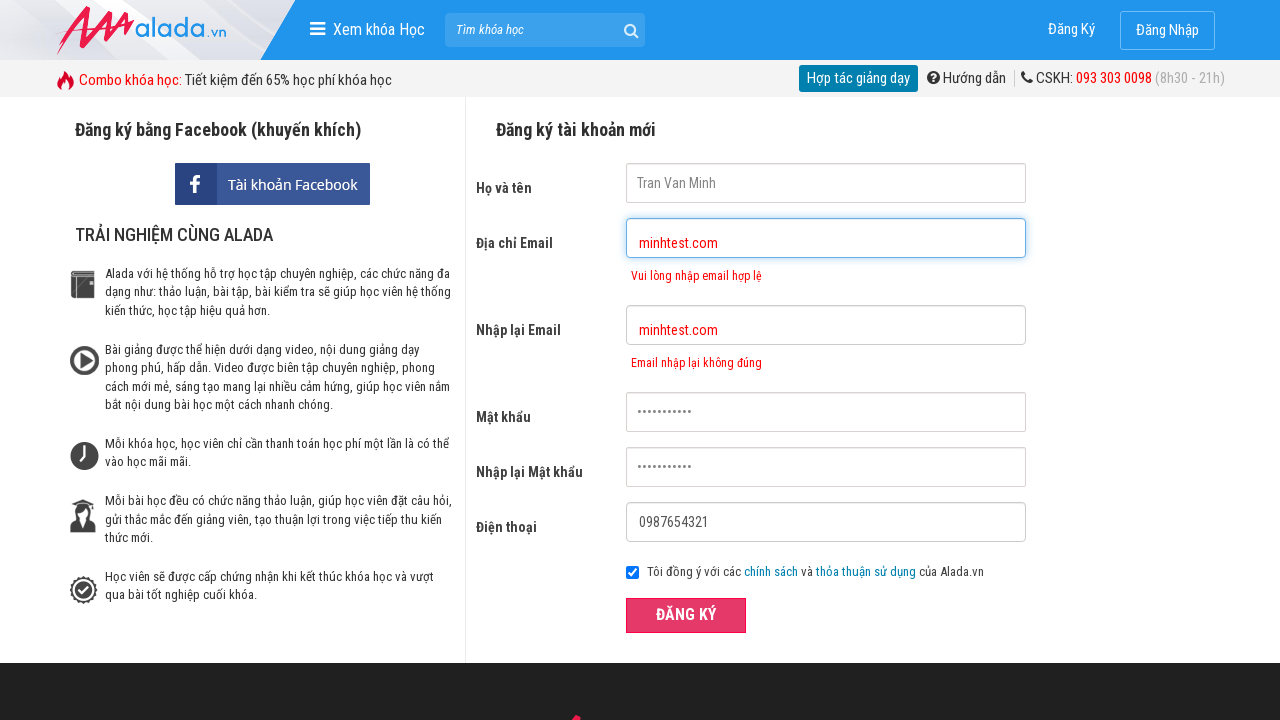